Skips the demo, fills in a custom search query, and submits it to challenge Gemma

Starting URL: https://neuronpedia.org/gemma-scope#microscope

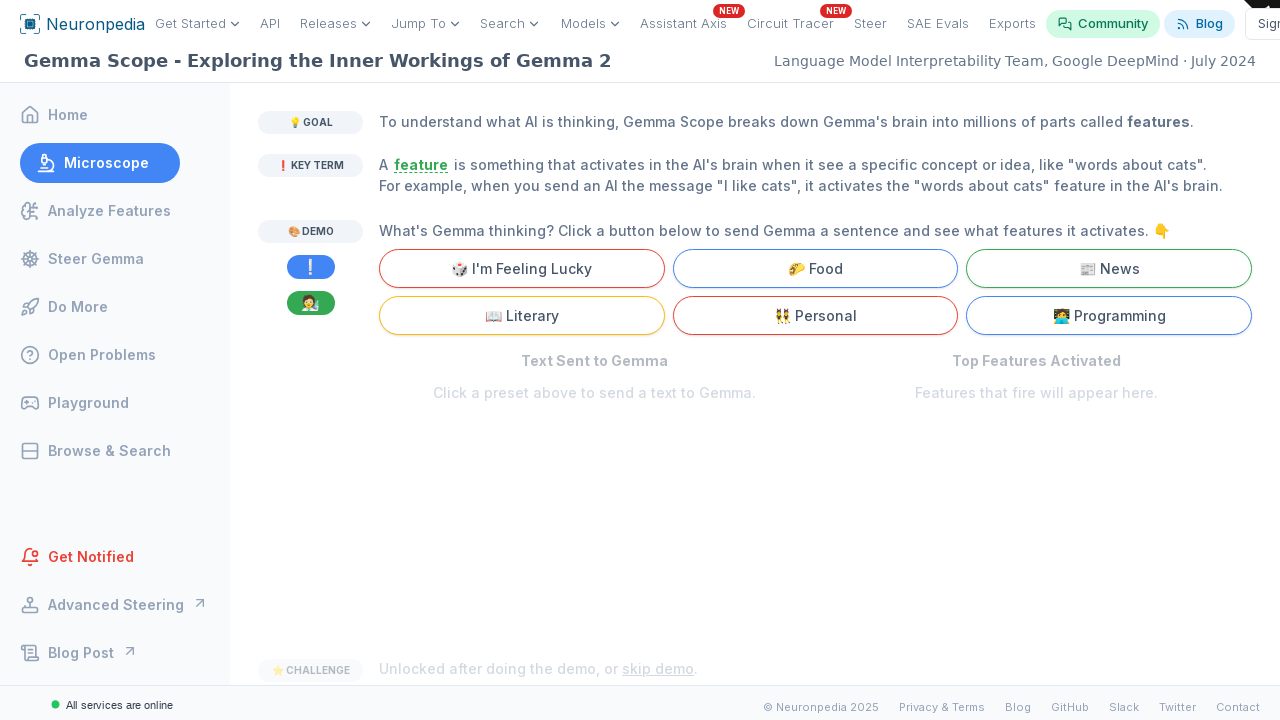

Clicked 'skip demo' button to dismiss demo at (658, 669) on internal:text="skip demo"i >> nth=0
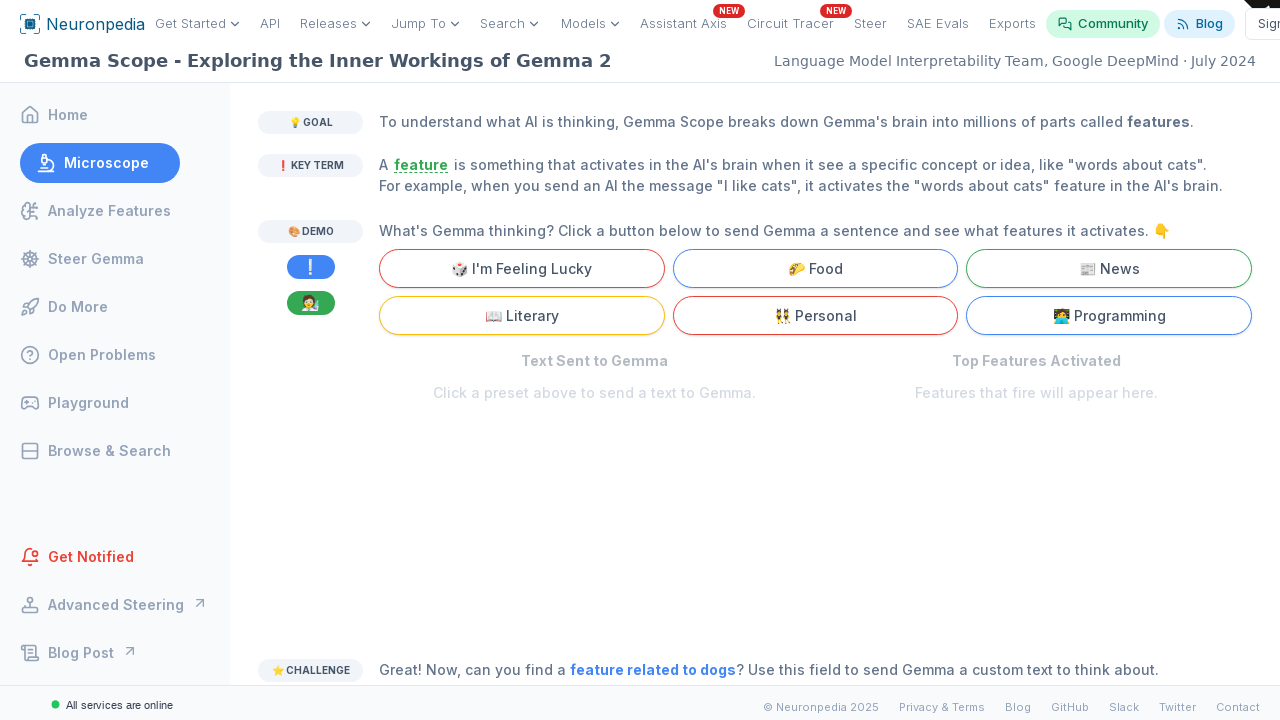

Located the search input field
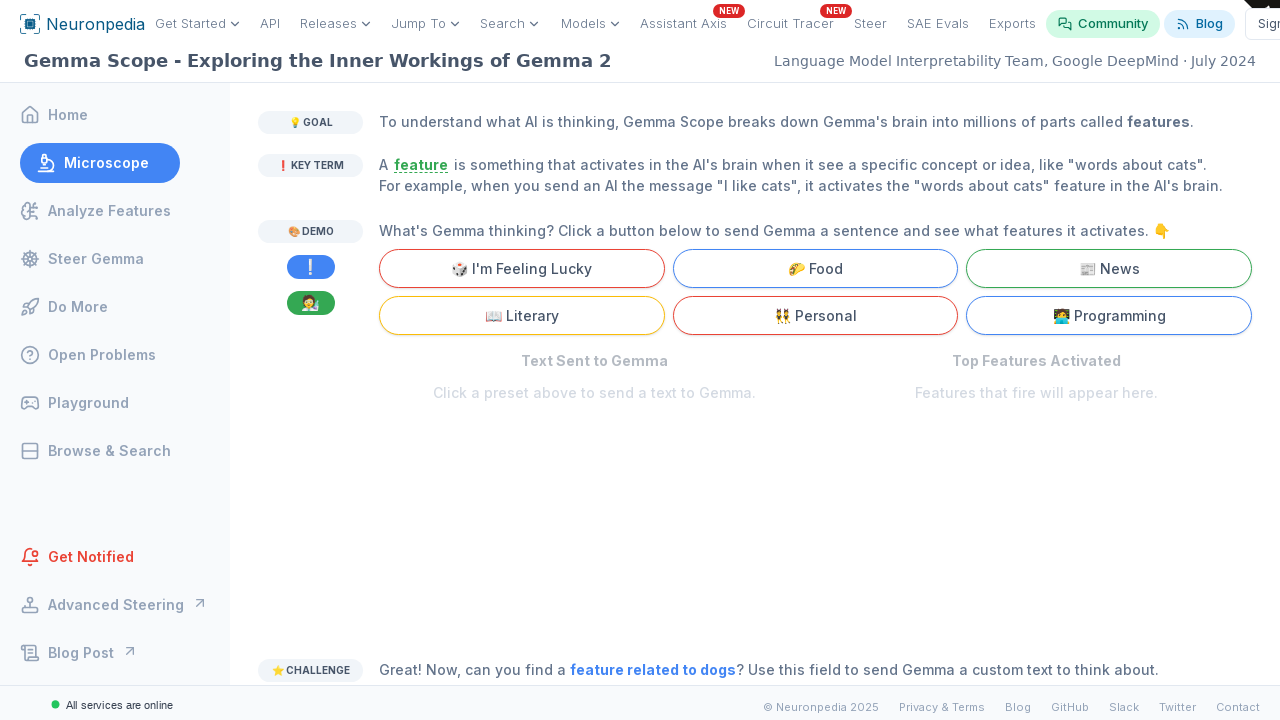

Filled search field with custom query 'testing inputs' on internal:attr=[placeholder="Hint: Try a short sentence instead of a word or phra
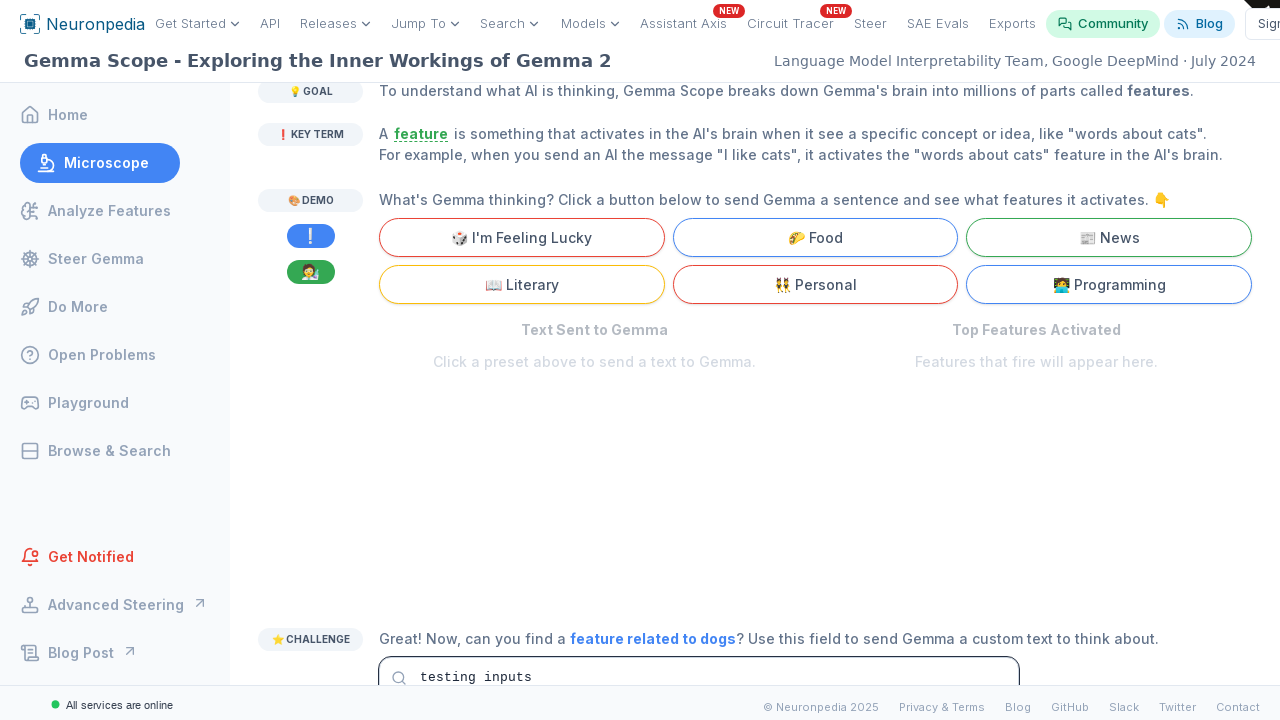

Pressed Enter to submit the search query to Gemma on internal:attr=[placeholder="Hint: Try a short sentence instead of a word or phra
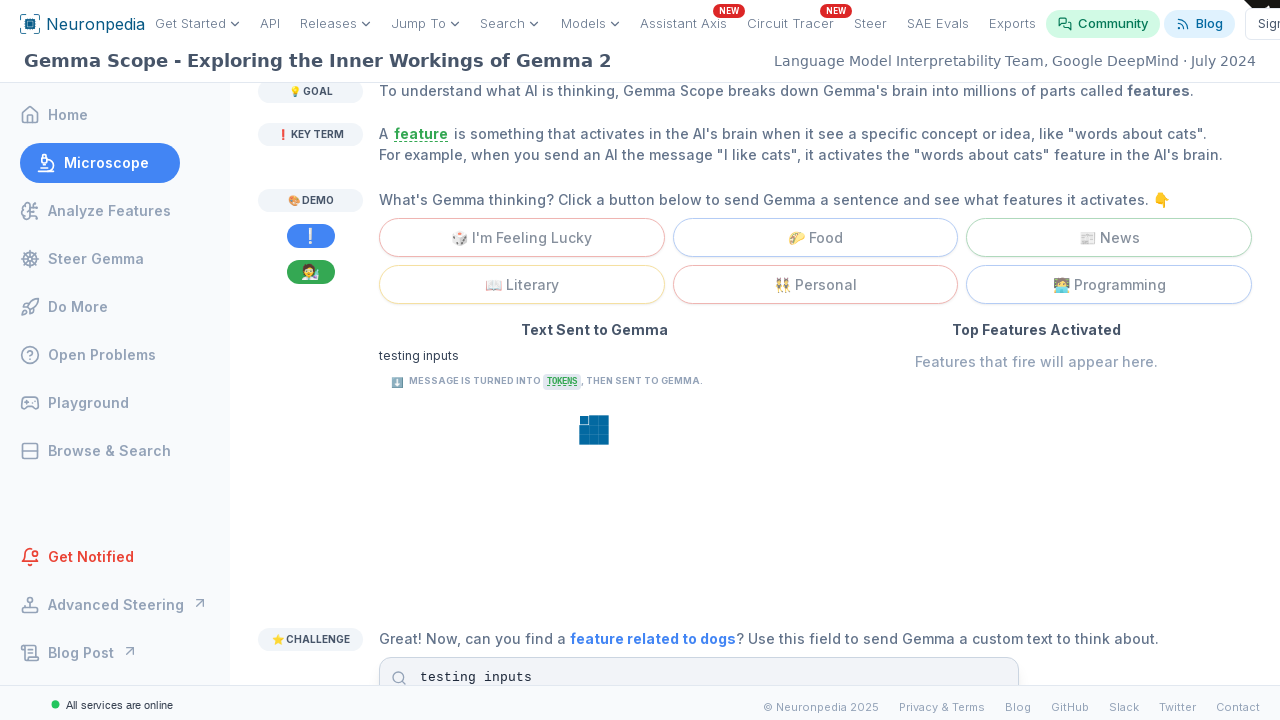

Waited for loading message to disappear and results to load
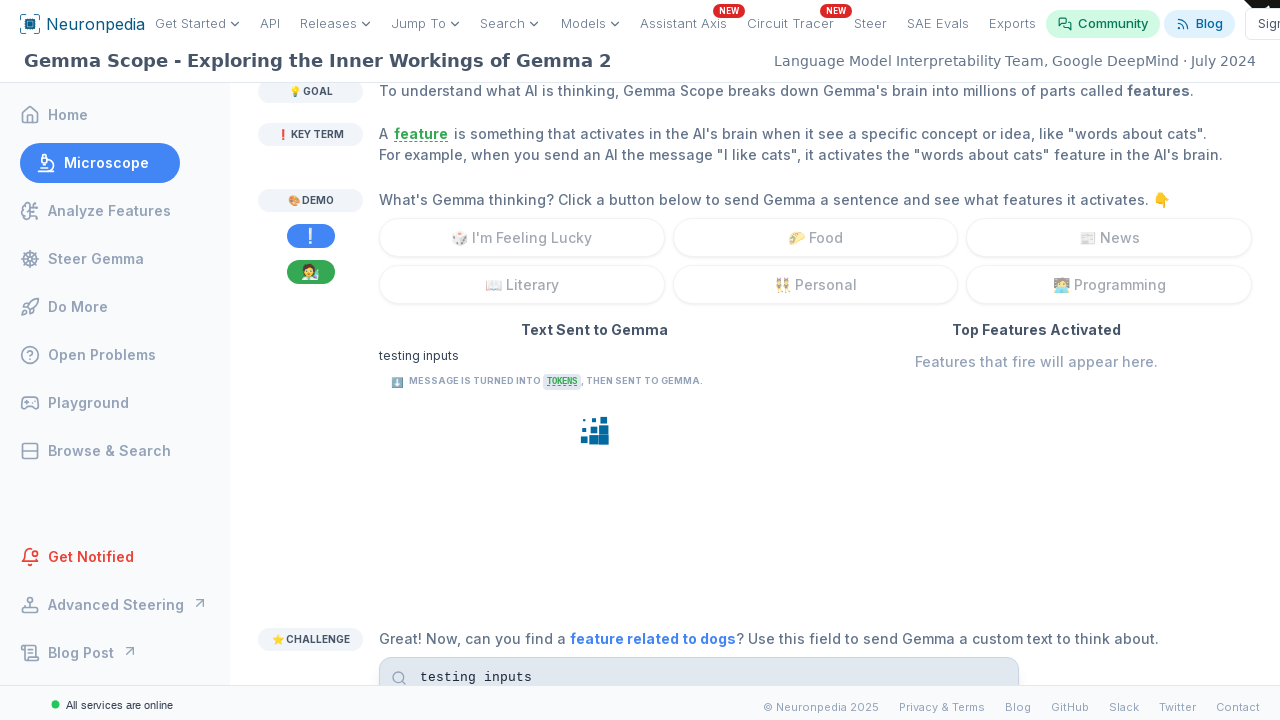

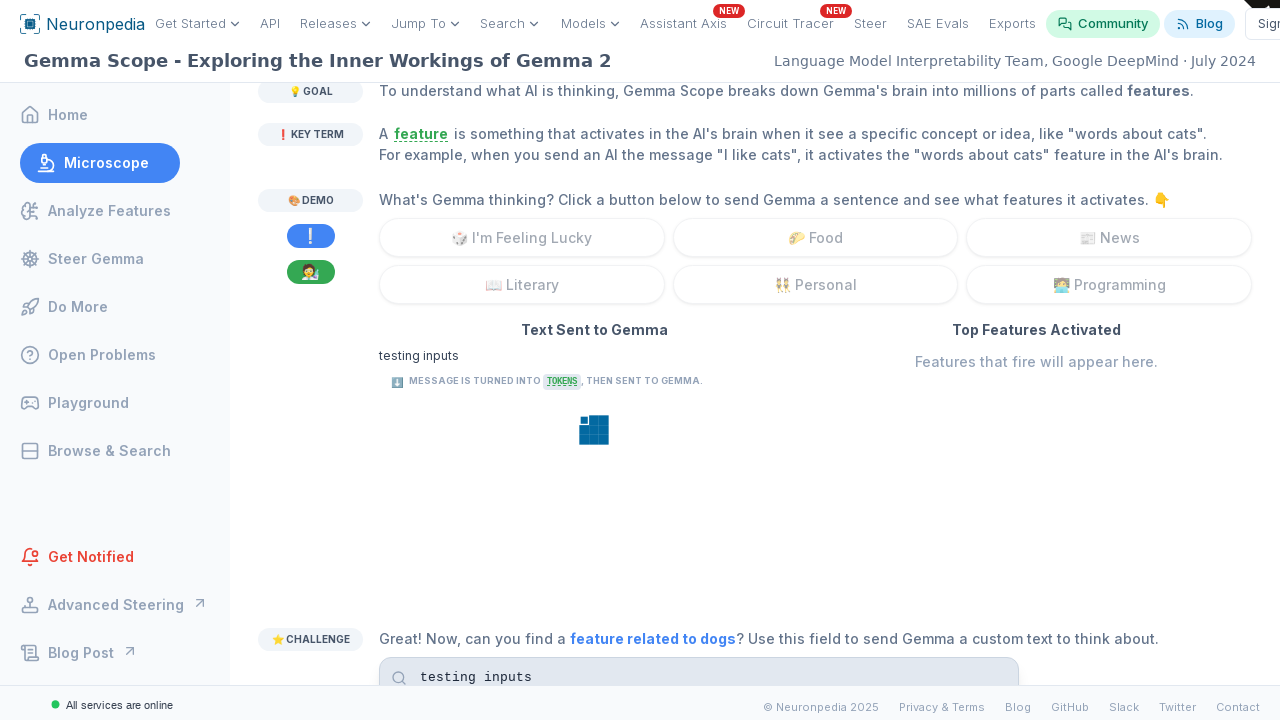